Tests tooltip functionality by hovering over a button and verifying the tooltip appears via the aria-describedby attribute

Starting URL: https://demoqa.com/tool-tips

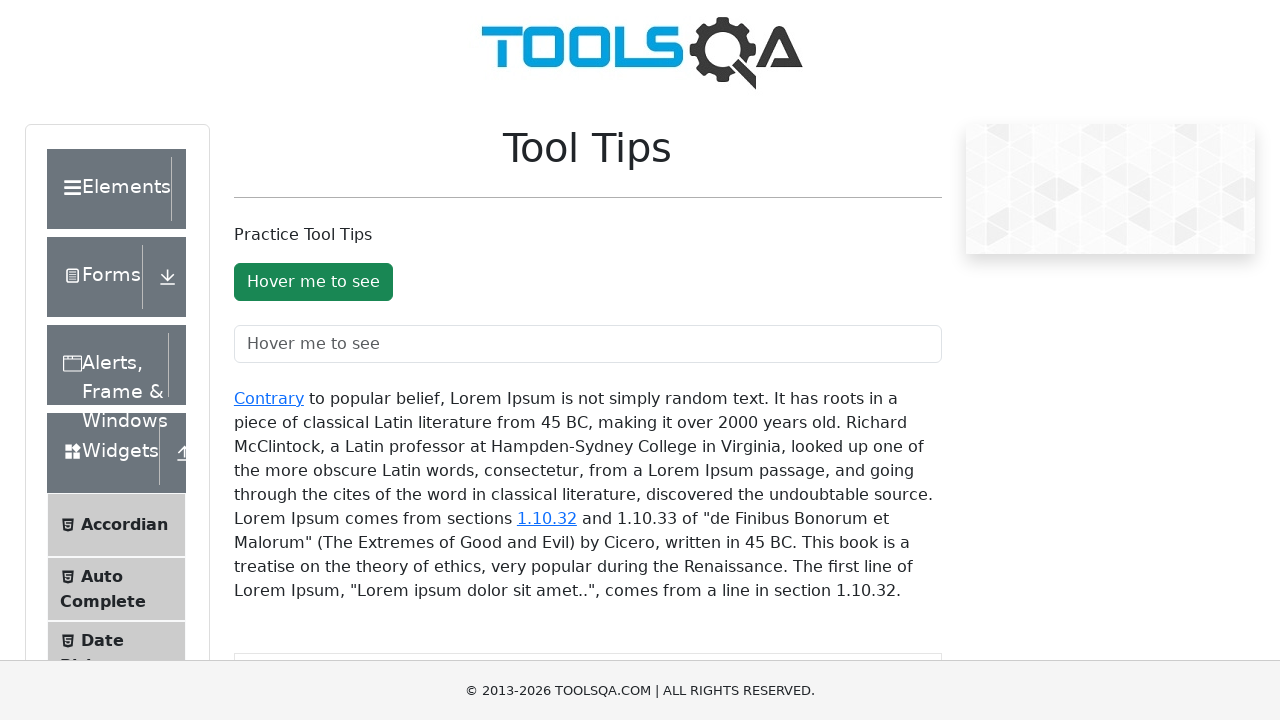

Located the tooltip button element with ID 'toolTipButton'
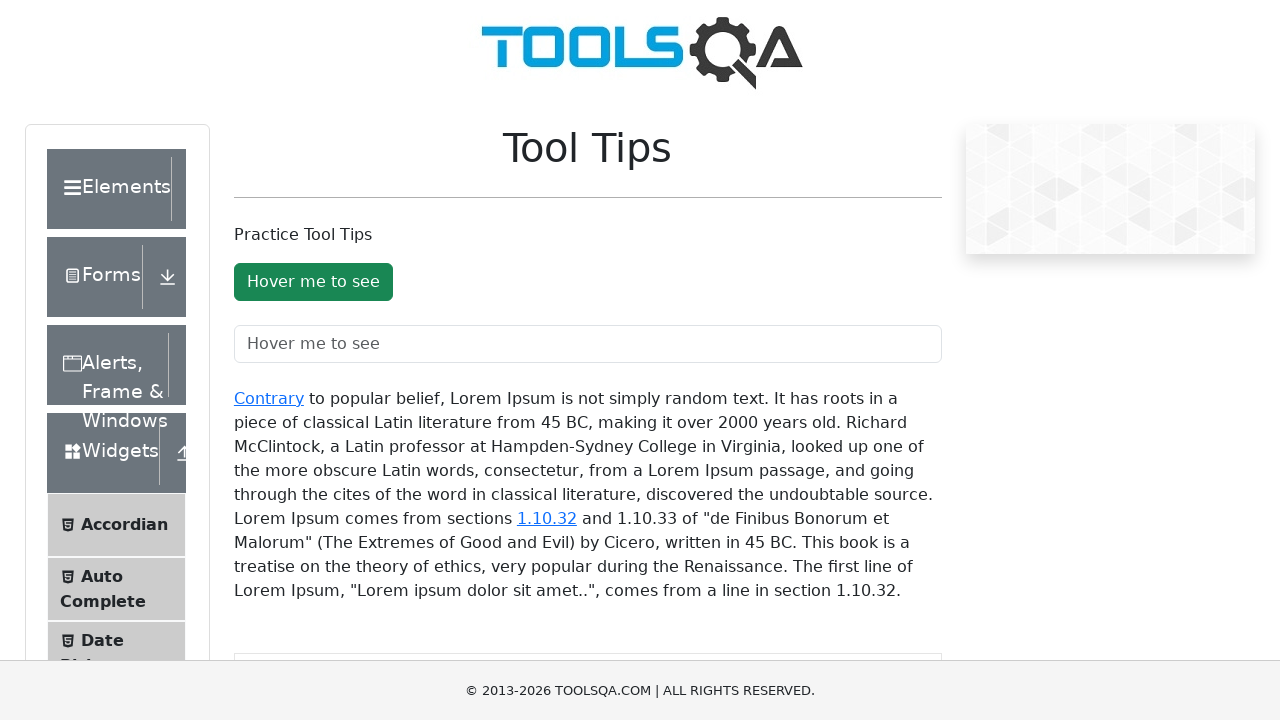

Hovered over the tooltip button to trigger tooltip appearance at (313, 282) on #toolTipButton
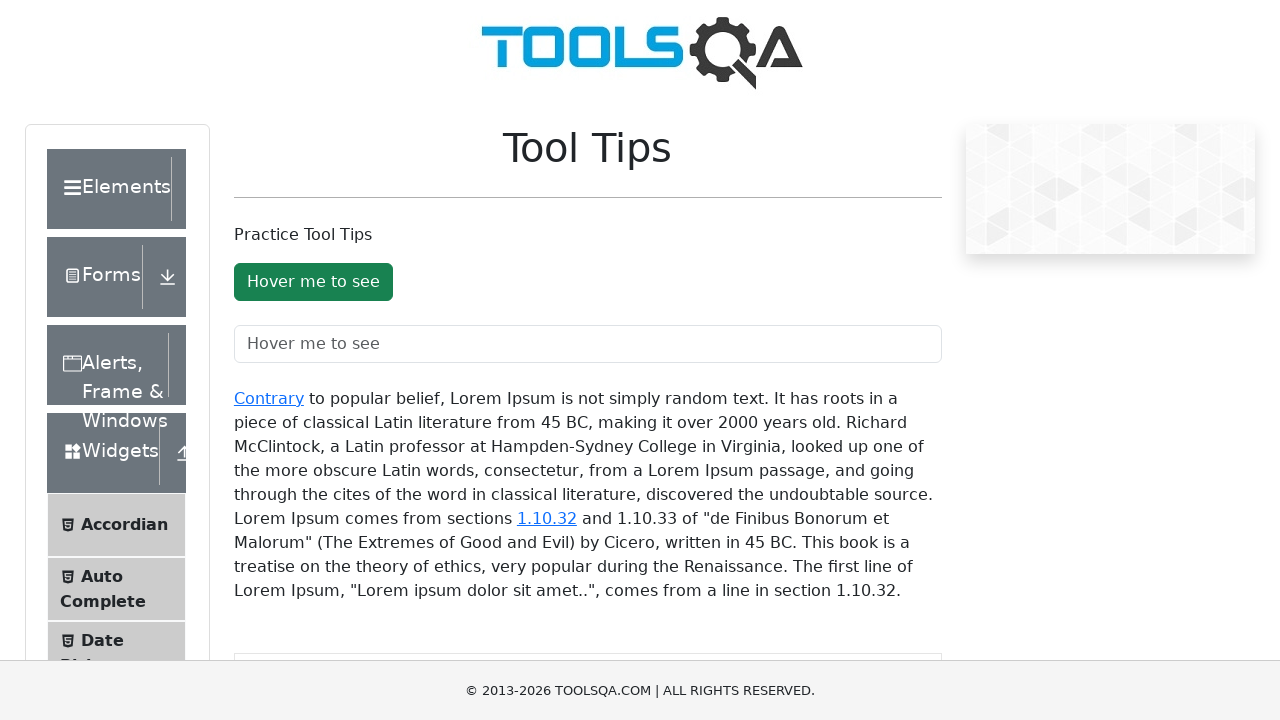

Waited 500ms for tooltip to fully appear
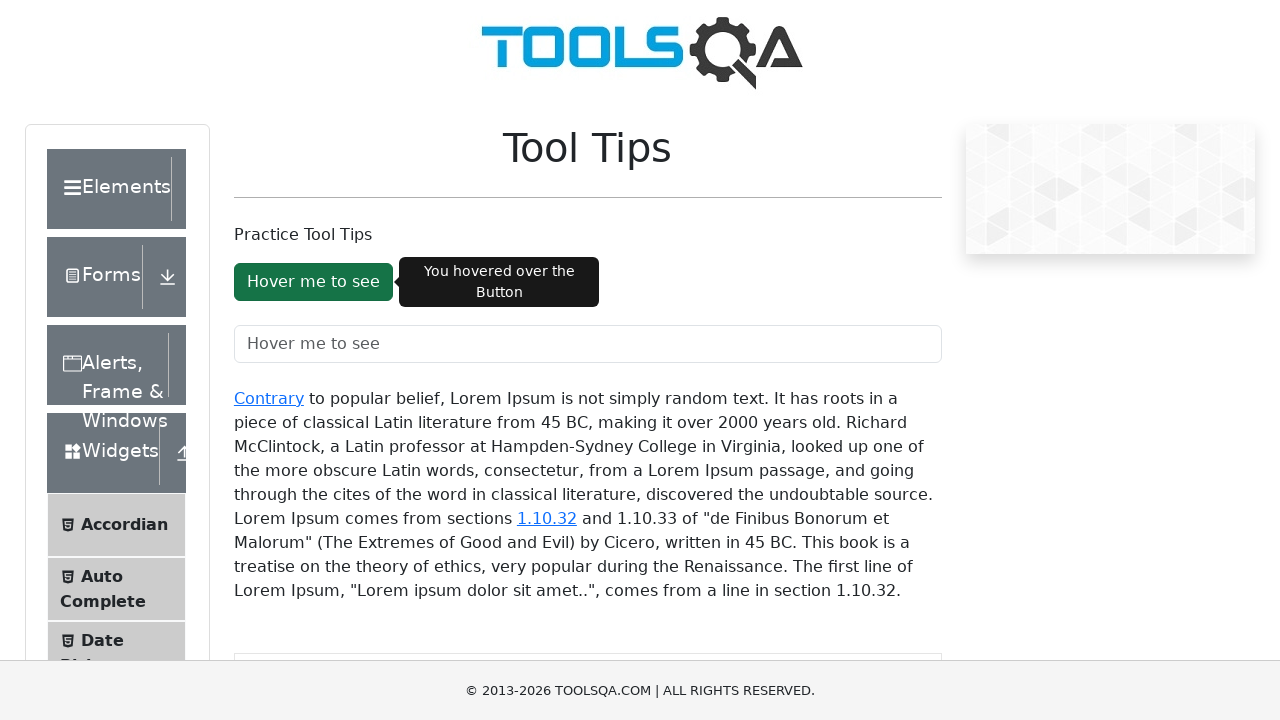

Retrieved aria-describedby attribute value: 'buttonToolTip'
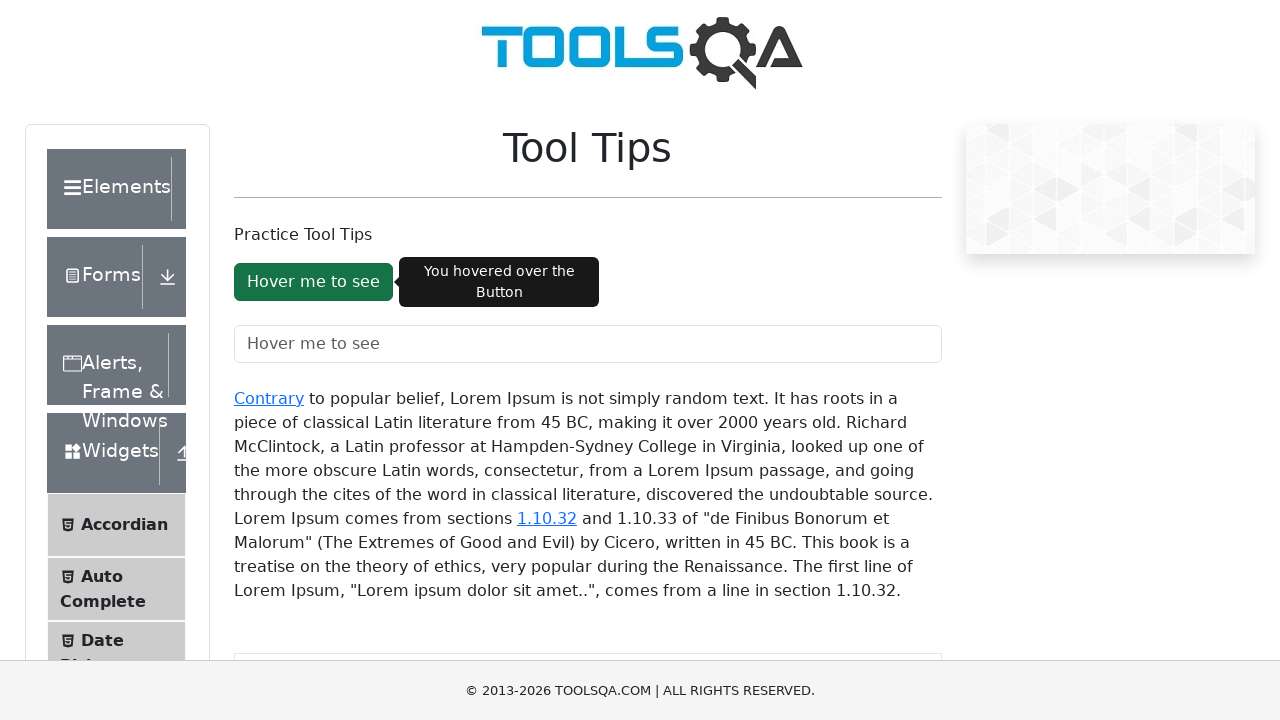

Verified tooltip aria-describedby attribute matches expected value 'buttonToolTip'
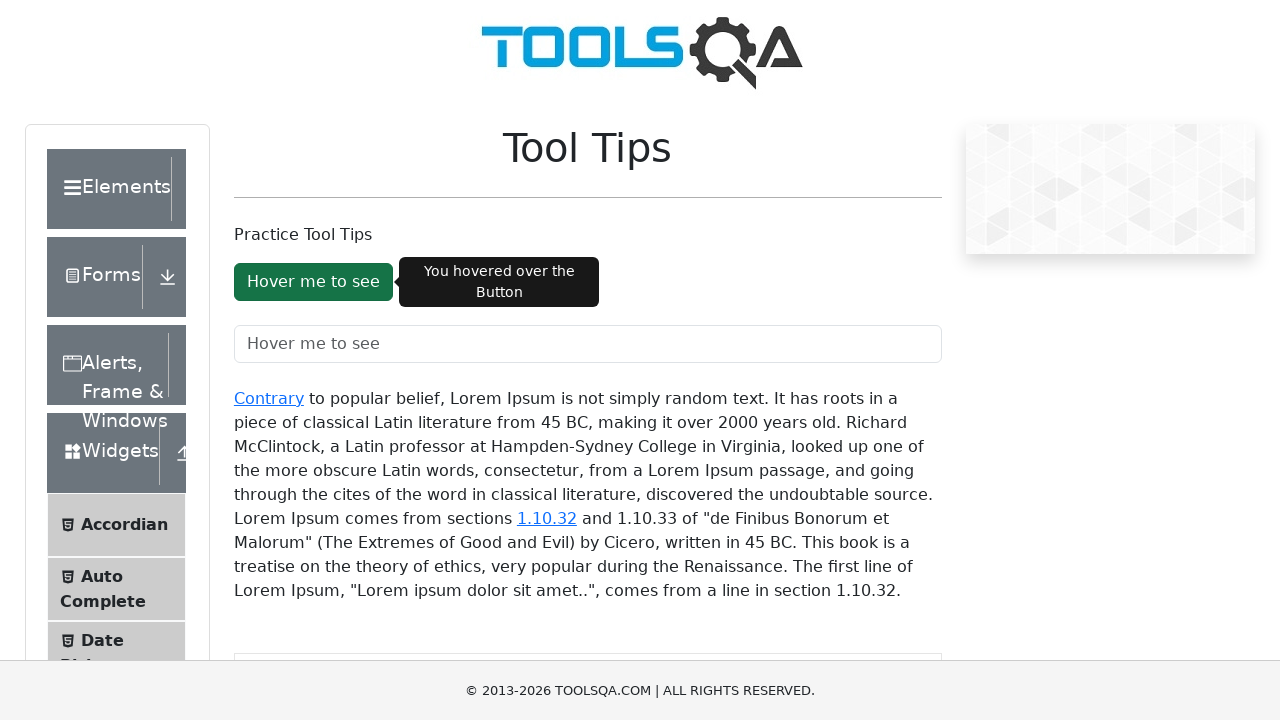

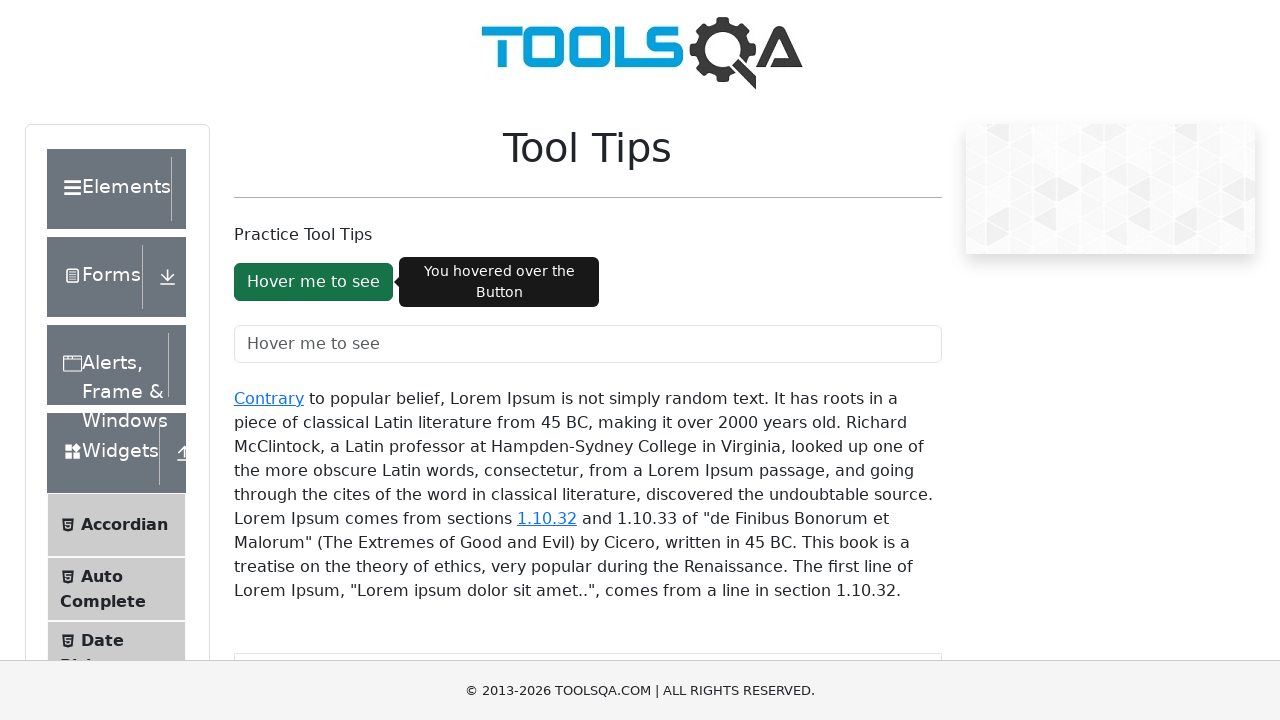